Fills the username text field and verifies the input value is correctly set

Starting URL: https://demoqa.com/text-box

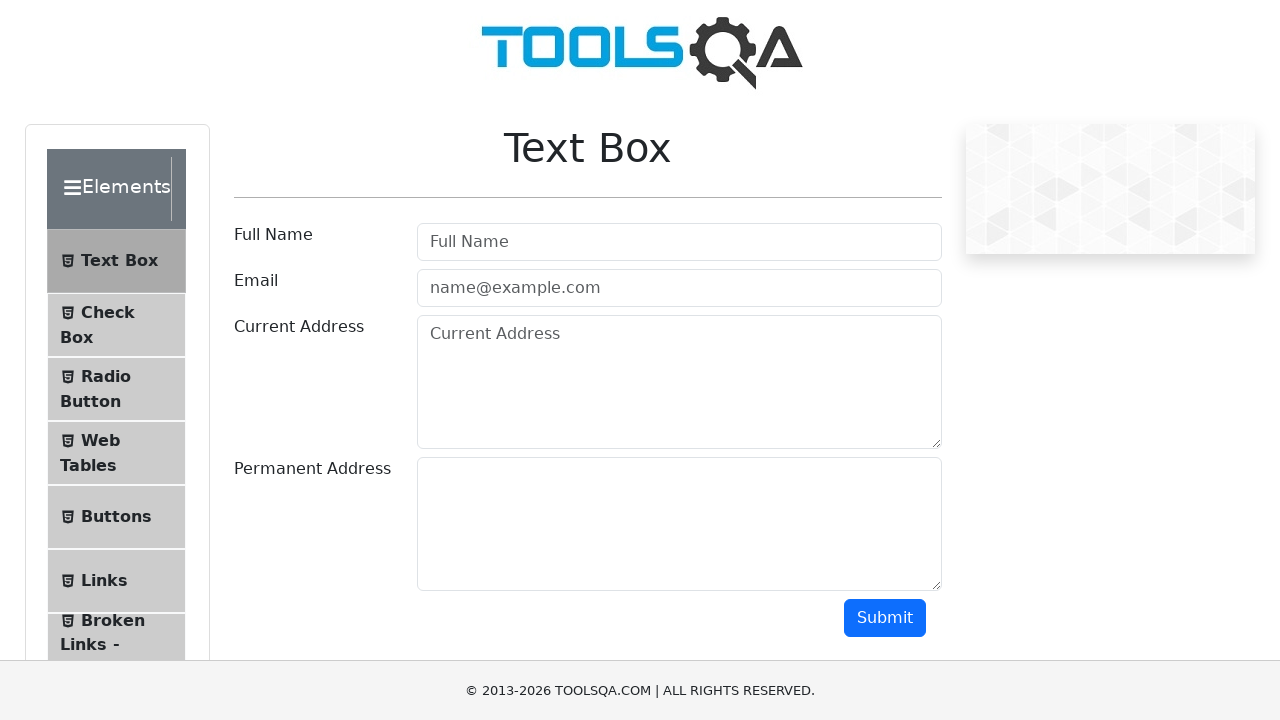

Filled username field with 'Test1234' on //input[@id='userName']
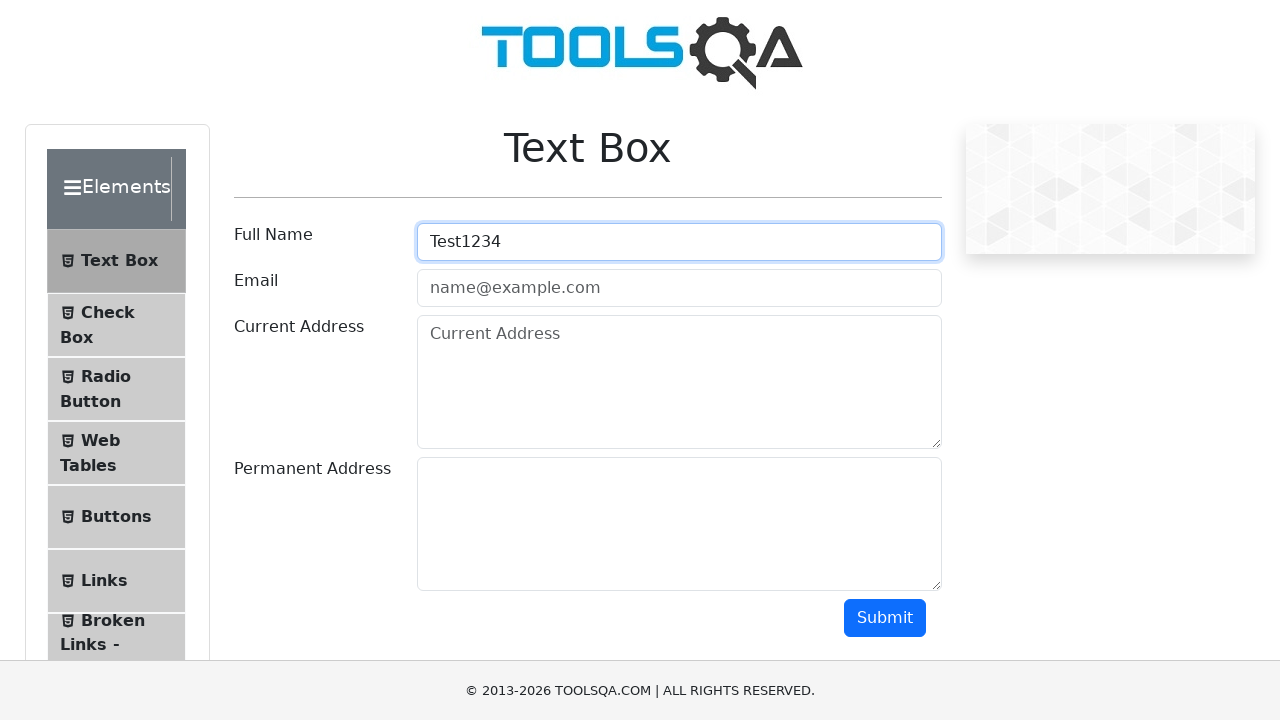

Verified username field contains correct value 'Test1234'
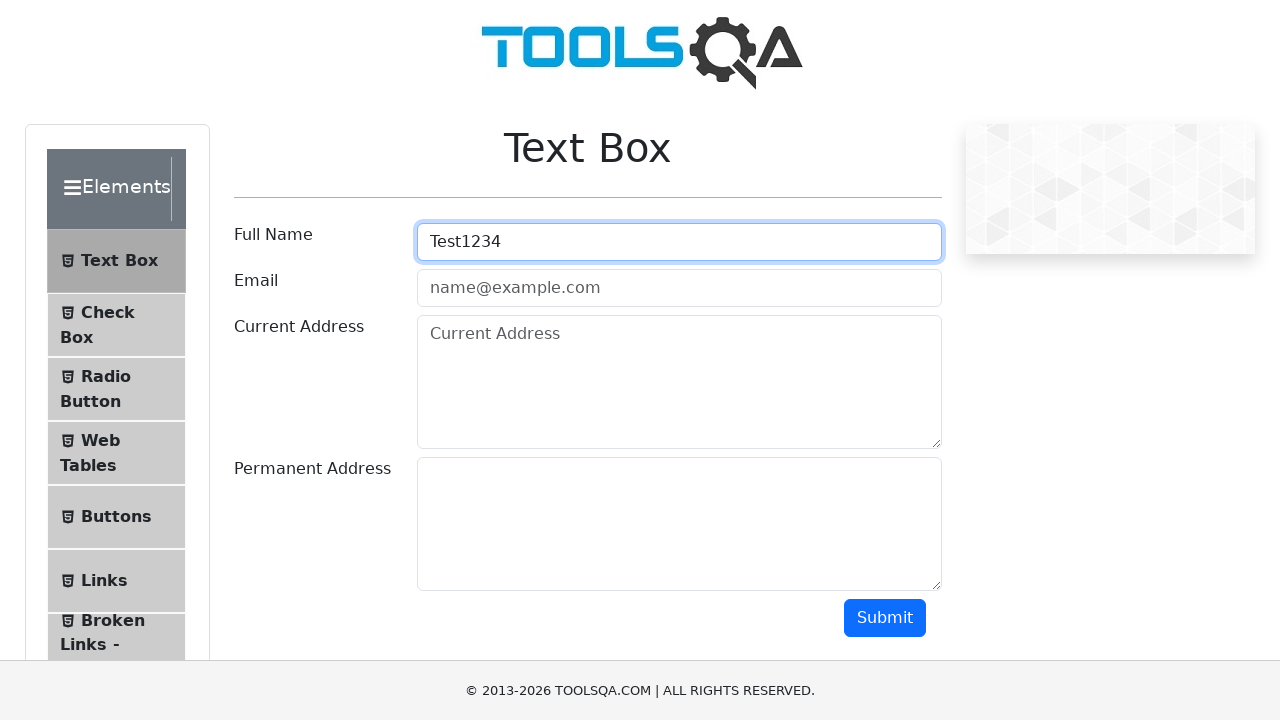

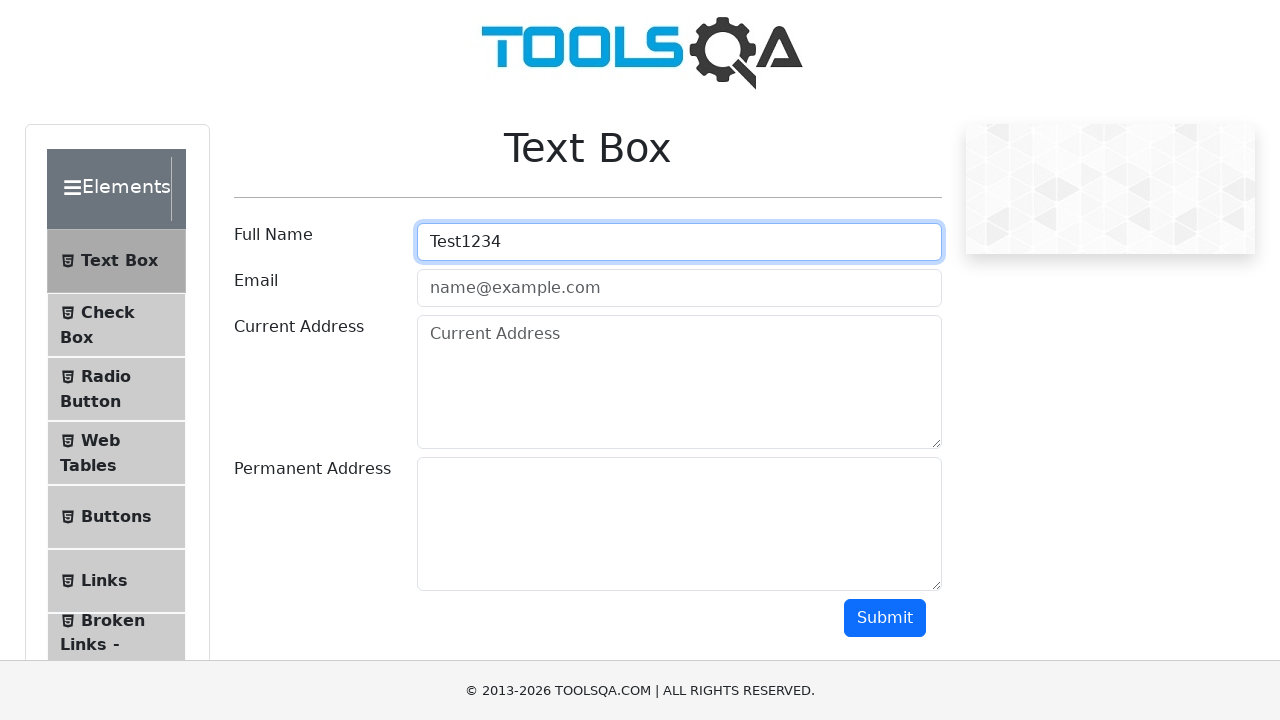